Tests drag-and-drop functionality on jQueryUI's droppable demo by dragging the draggable element and dropping it onto the droppable target area.

Starting URL: https://jqueryui.com/resources/demos/droppable/default.html

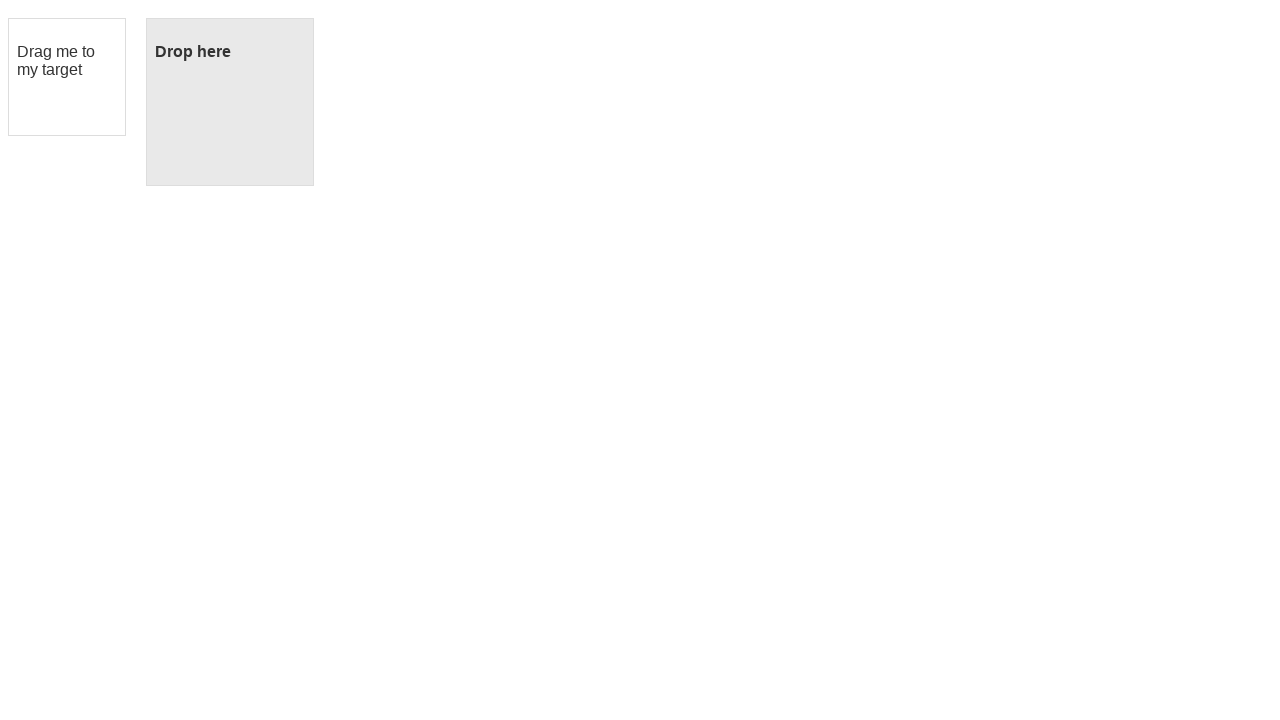

Located the draggable element
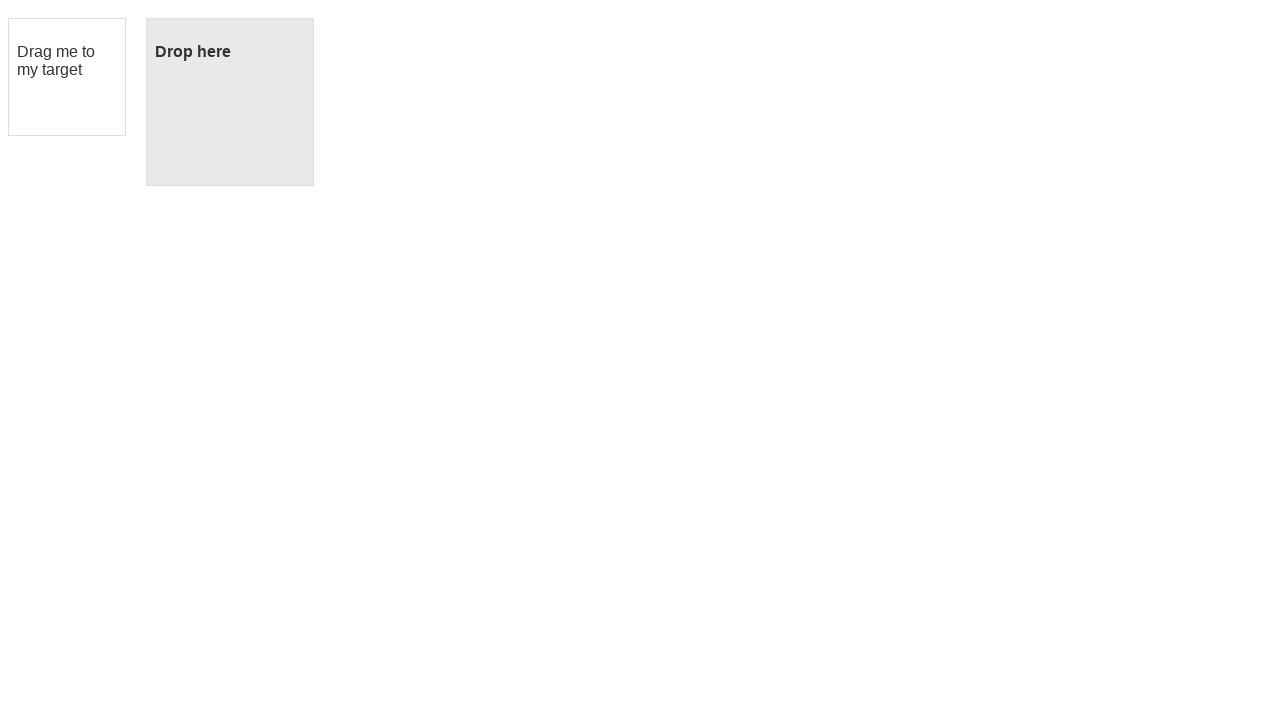

Located the droppable target area
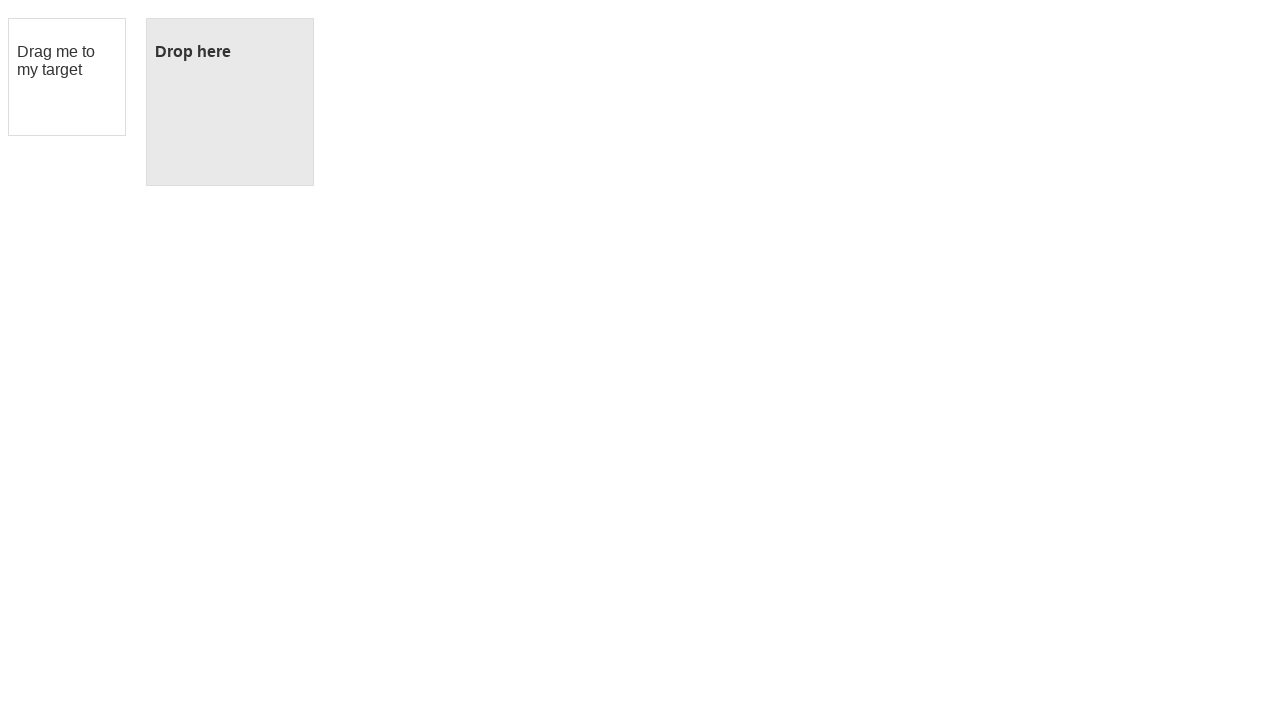

Dragged the draggable element onto the droppable target at (230, 102)
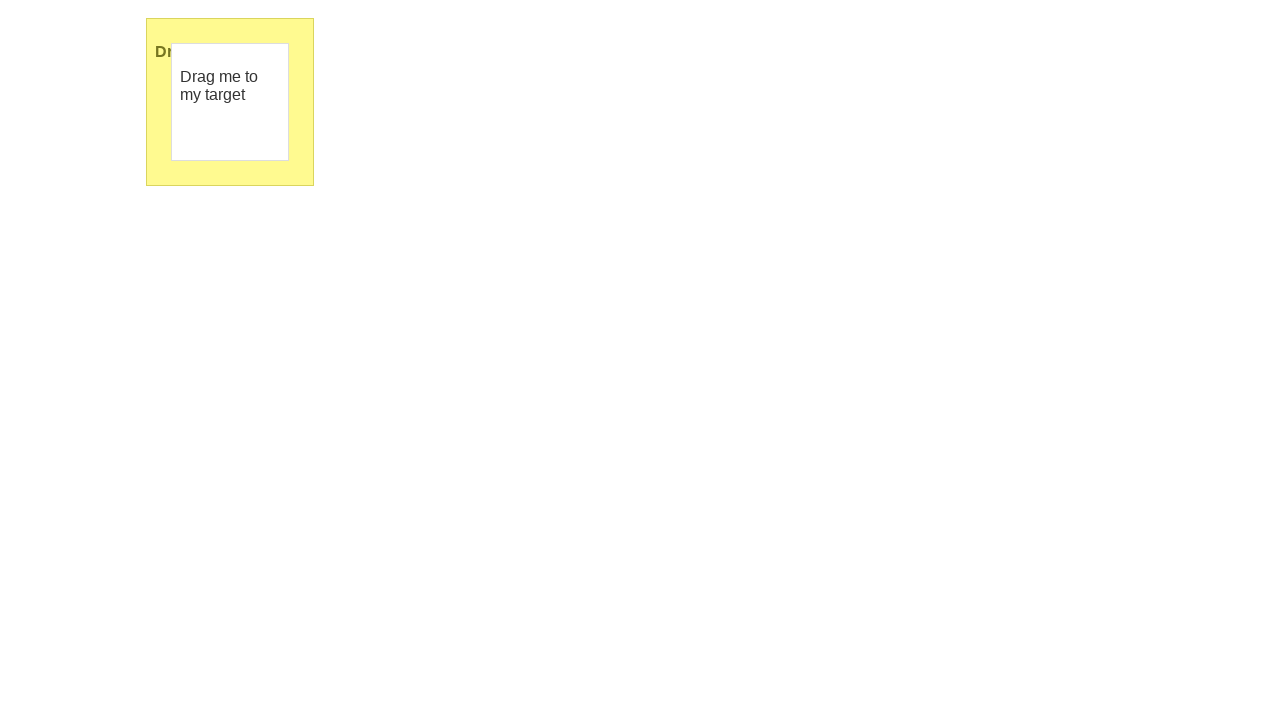

Waited for 1 second to observe the result
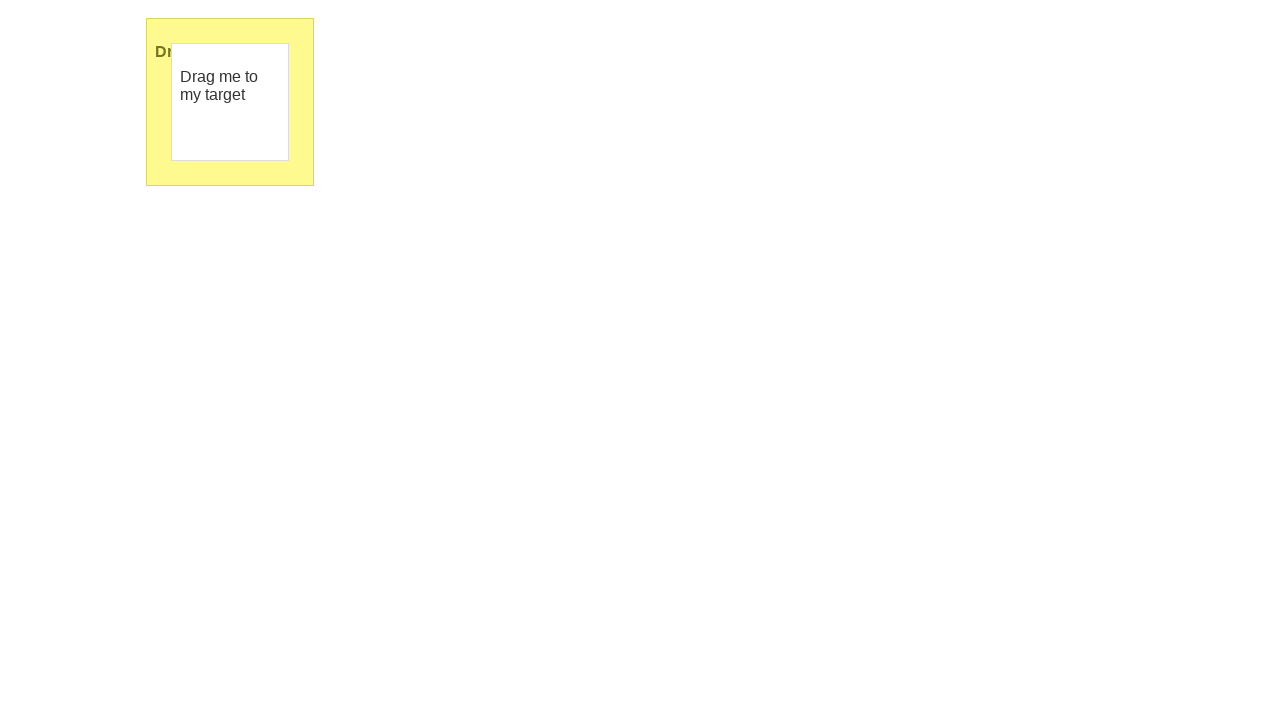

Verified that the droppable target now displays 'Dropped!' indicating successful drag-and-drop
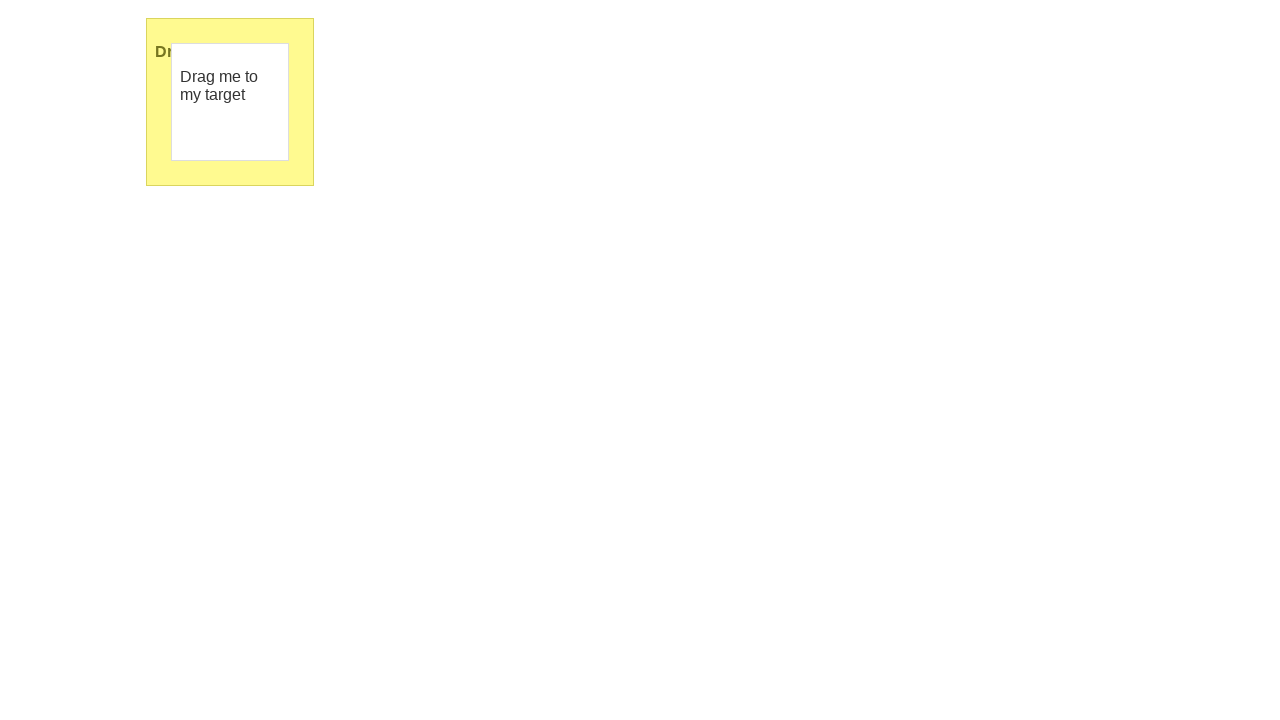

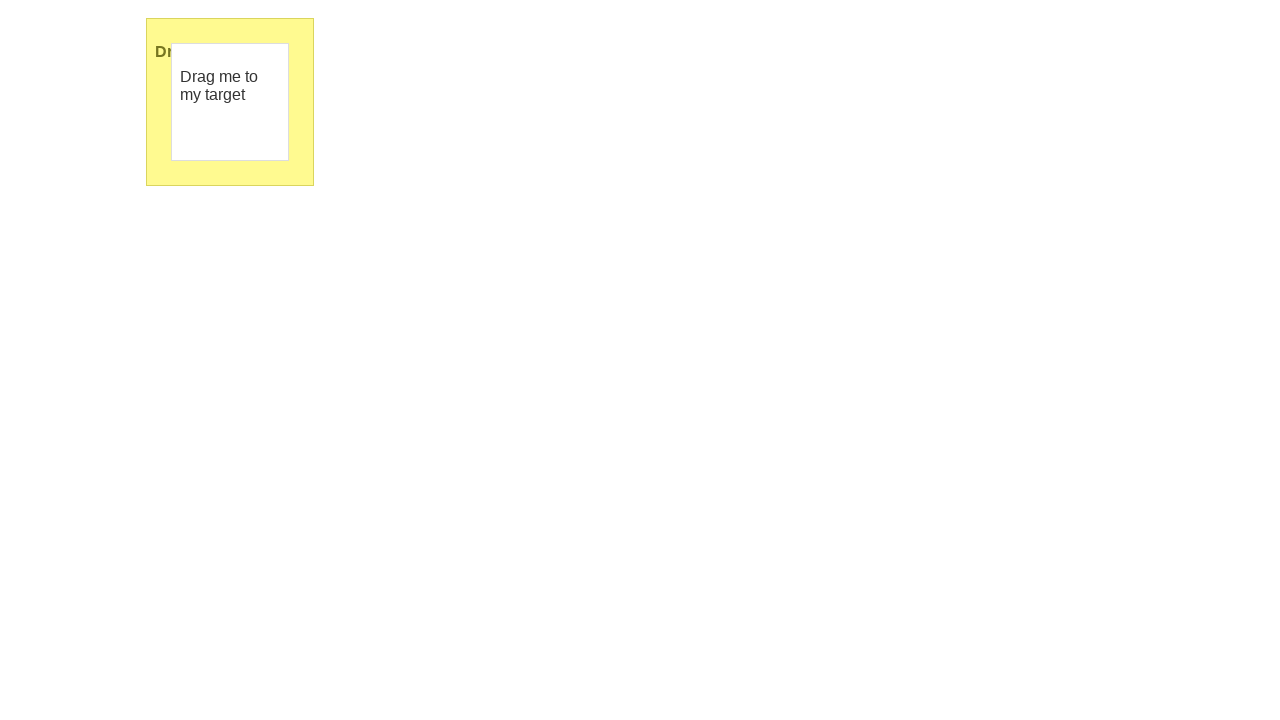